Navigates to Verizon's homepage and maximizes the browser window to verify the page loads correctly

Starting URL: http://vzw.com

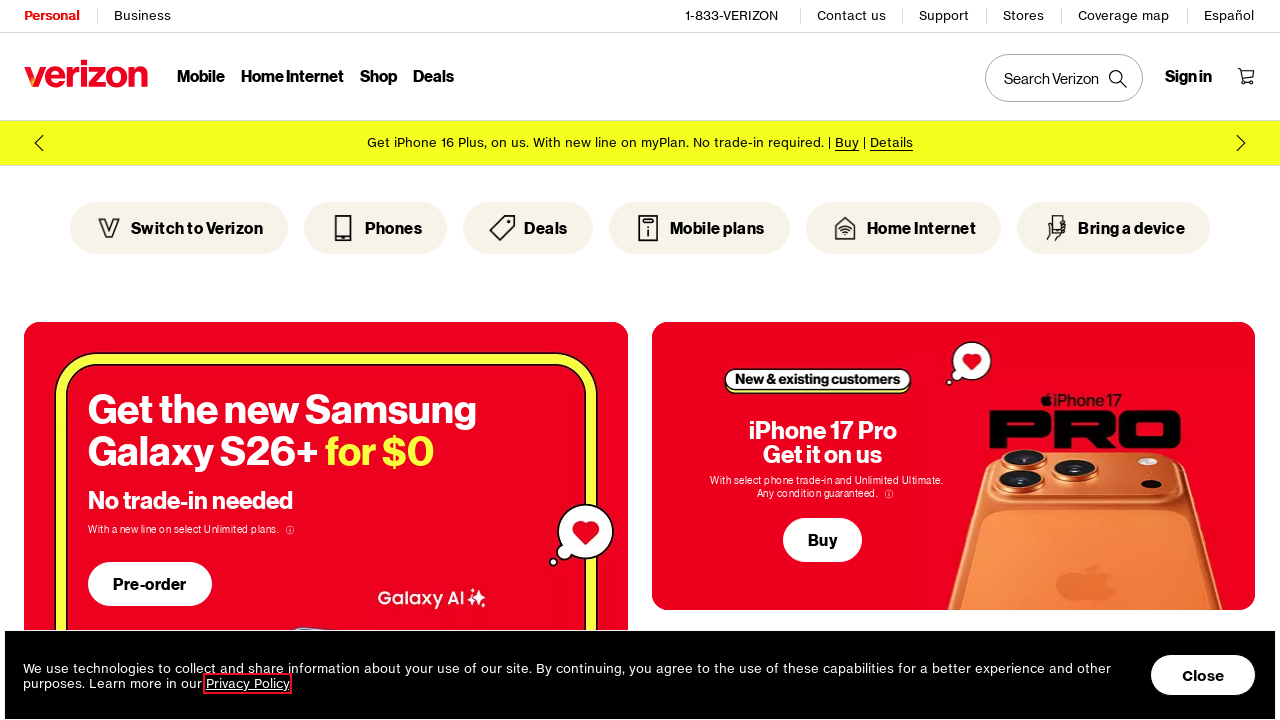

Waited for page to reach domcontentloaded state
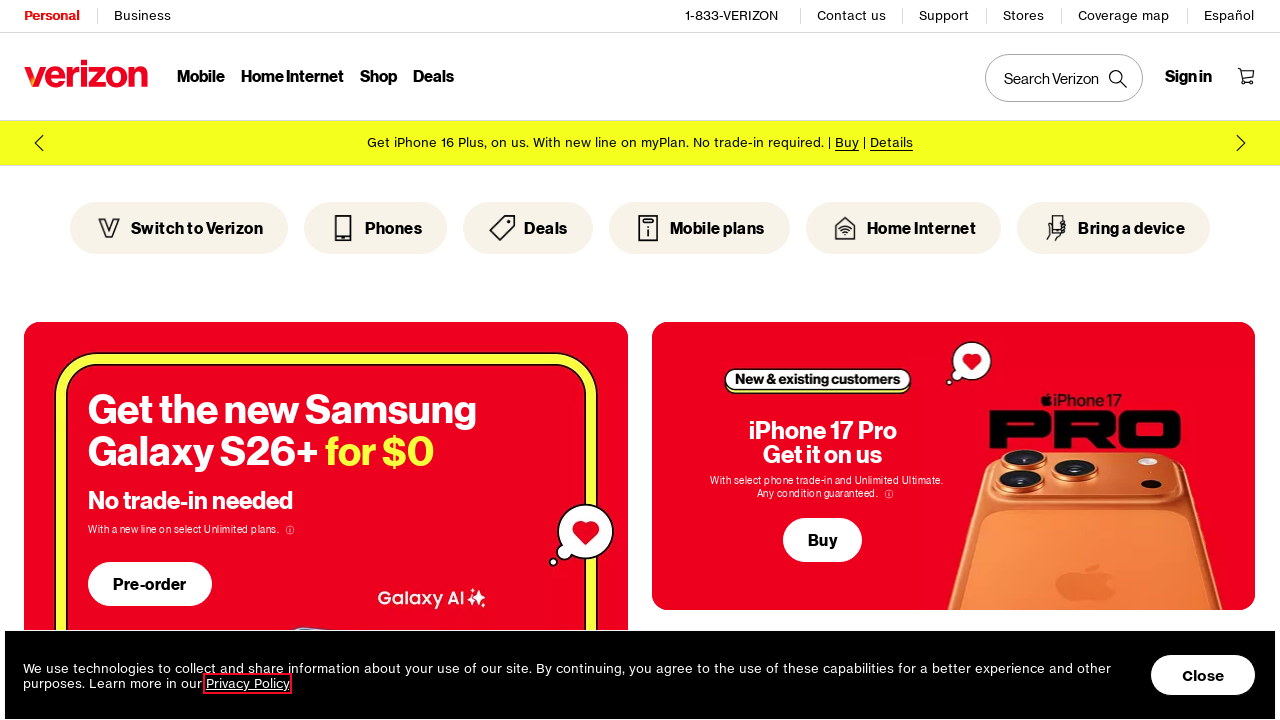

Verified body element is present on Verizon homepage
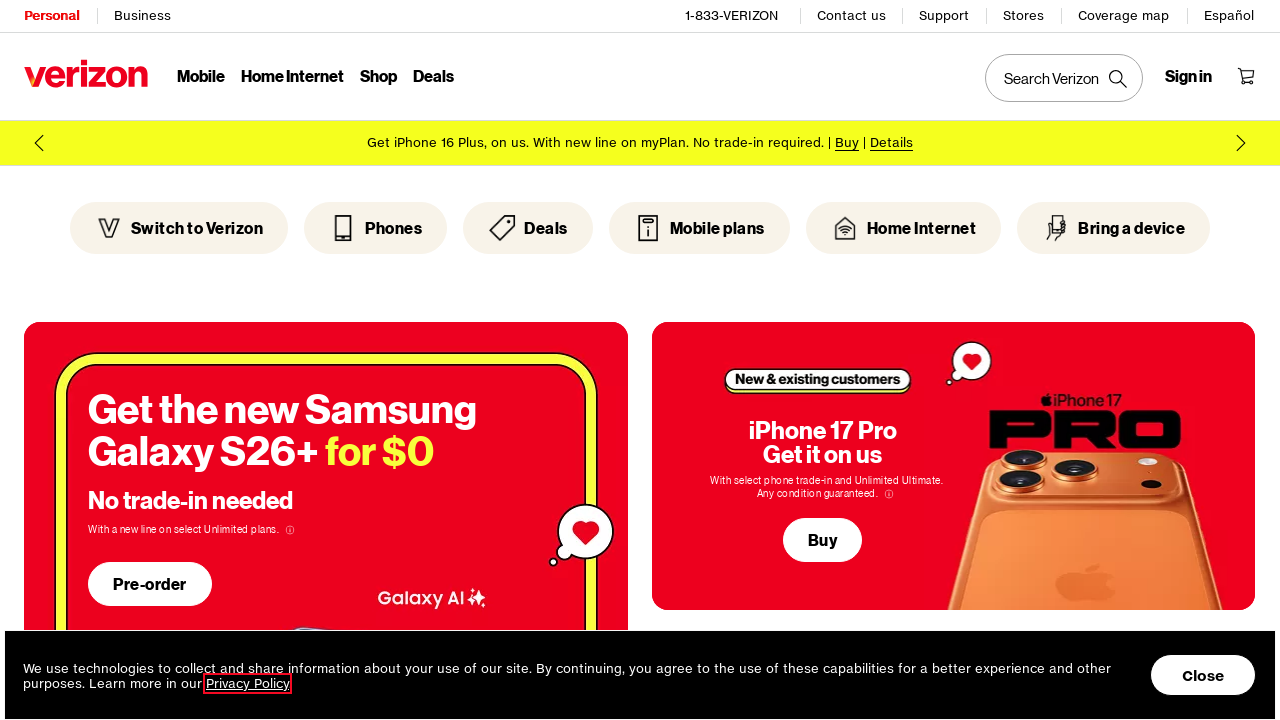

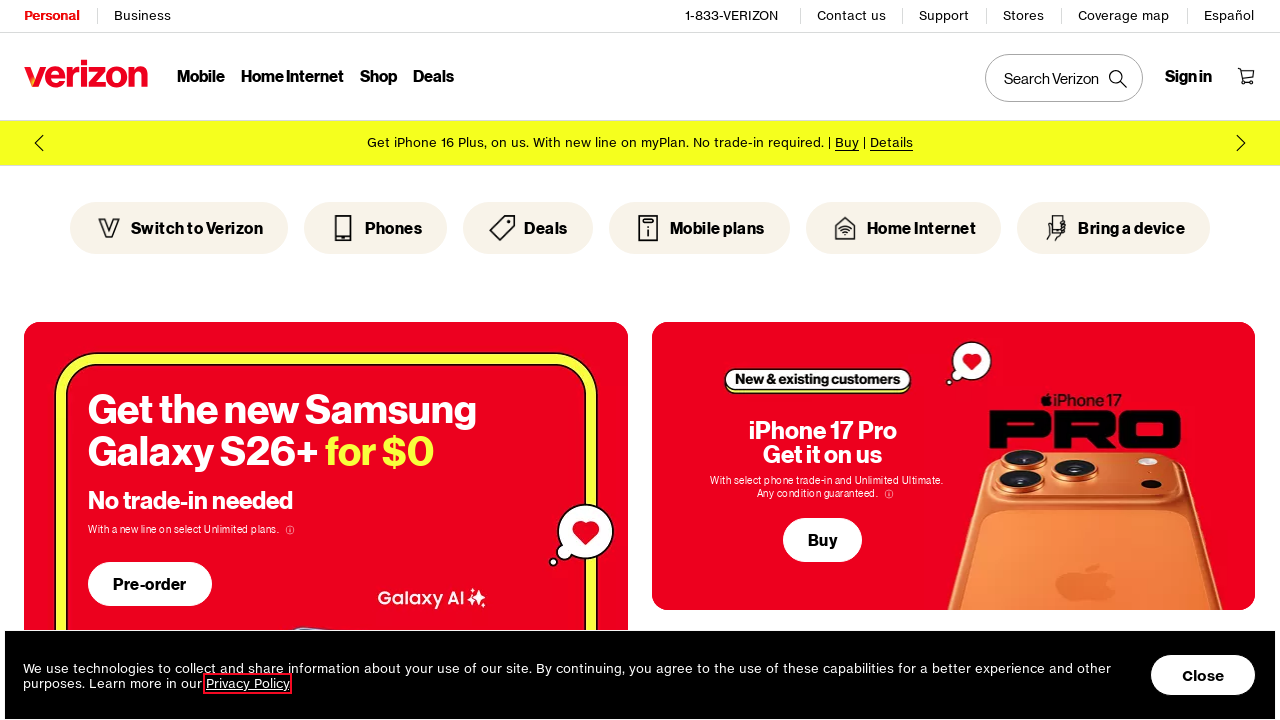